Tests OpenCart e-commerce functionality by changing currency to USD, navigating to an iPhone product page, verifying the price, and adding it to the cart

Starting URL: http://opencart.abstracta.us/

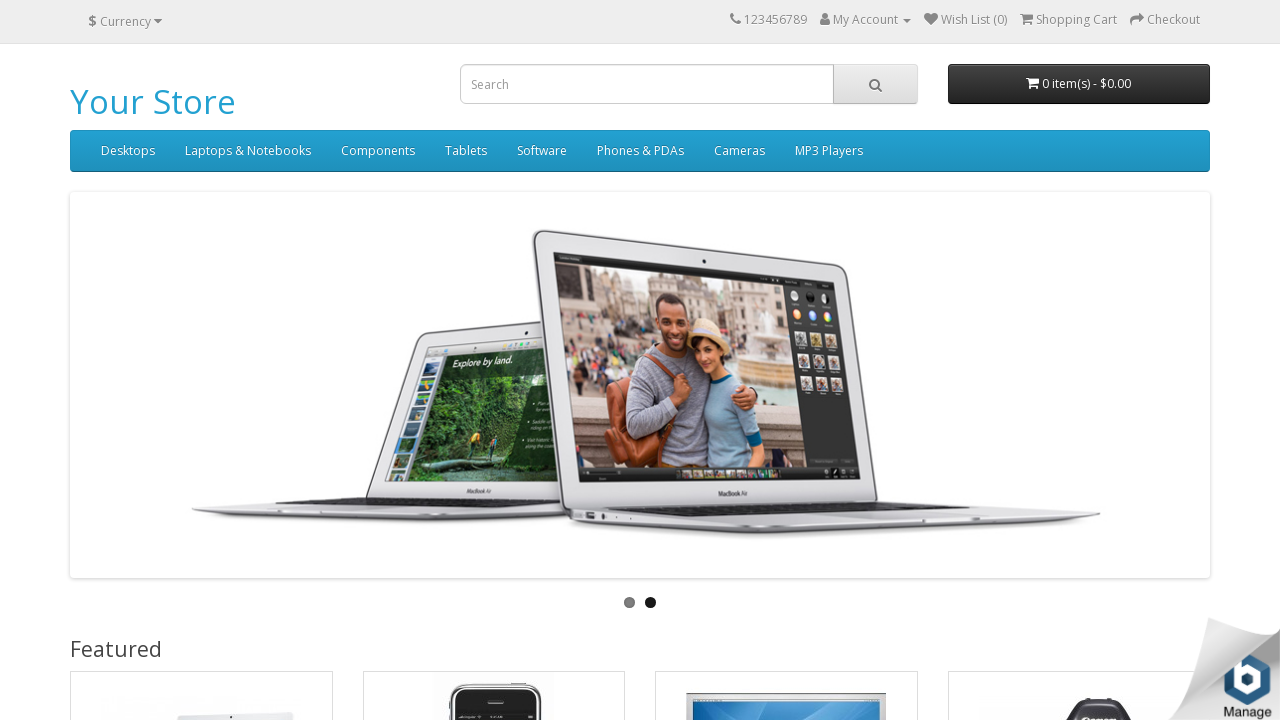

Clicked currency dropdown button at (125, 21) on #top .btn-group
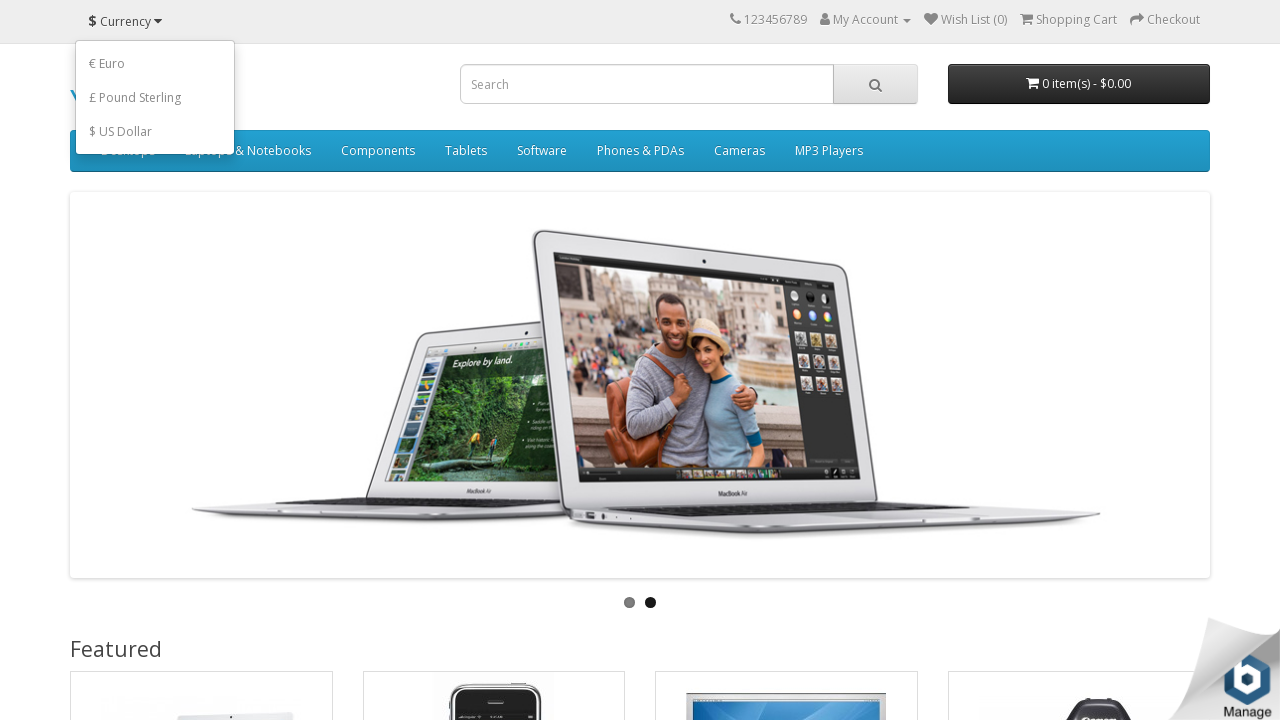

Selected USD currency at (155, 131) on button[name='USD']
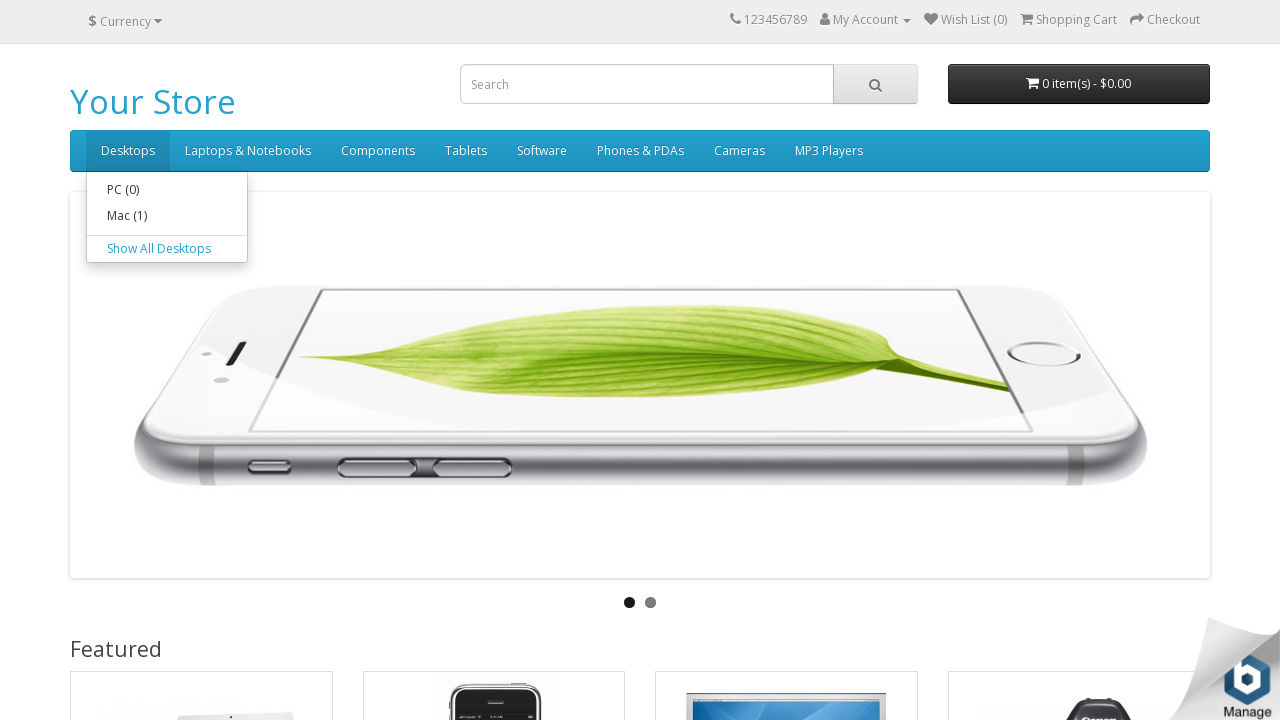

Clicked on iPhone product image at (494, 620) on img[alt='iPhone']
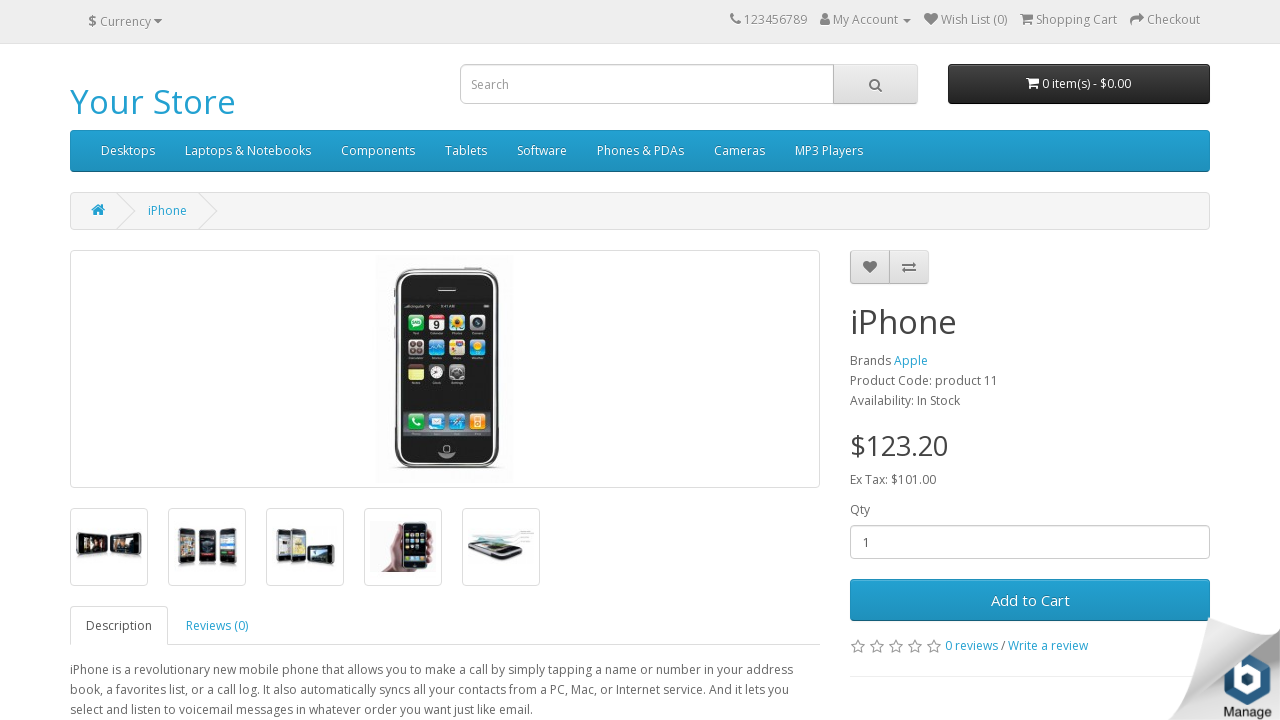

Located iPhone product price element
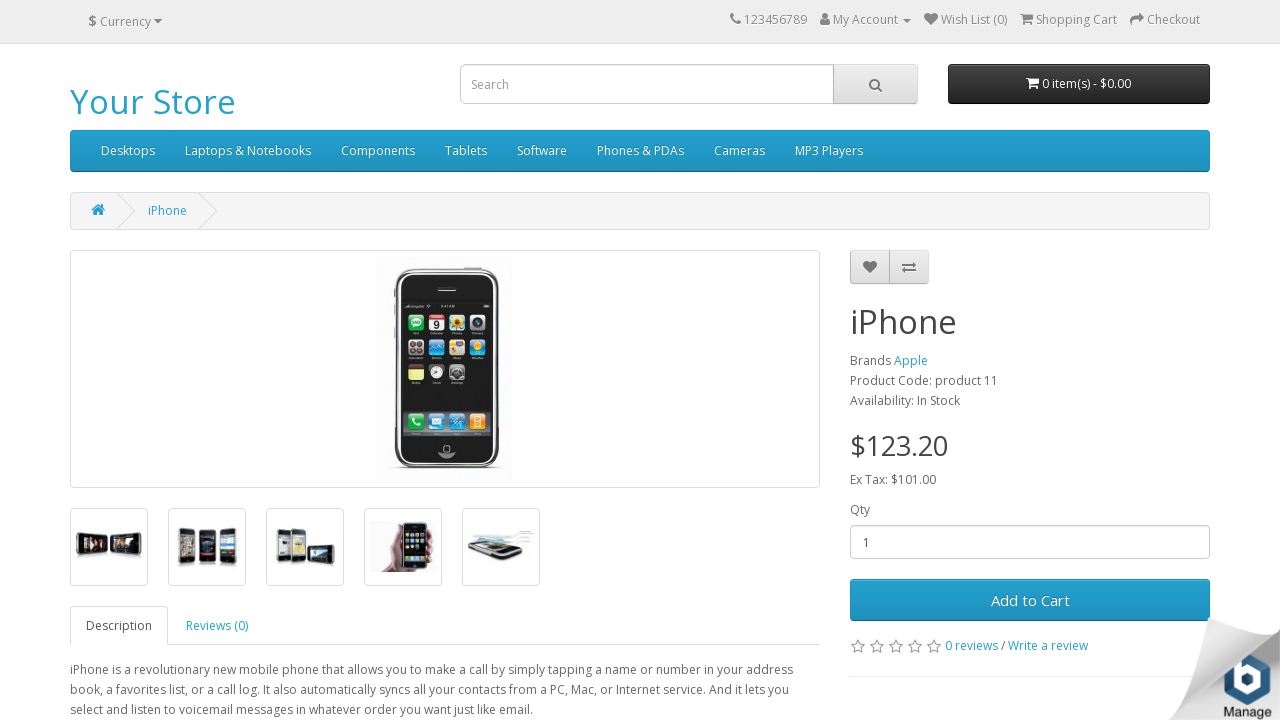

Verified iPhone product price is $123.20
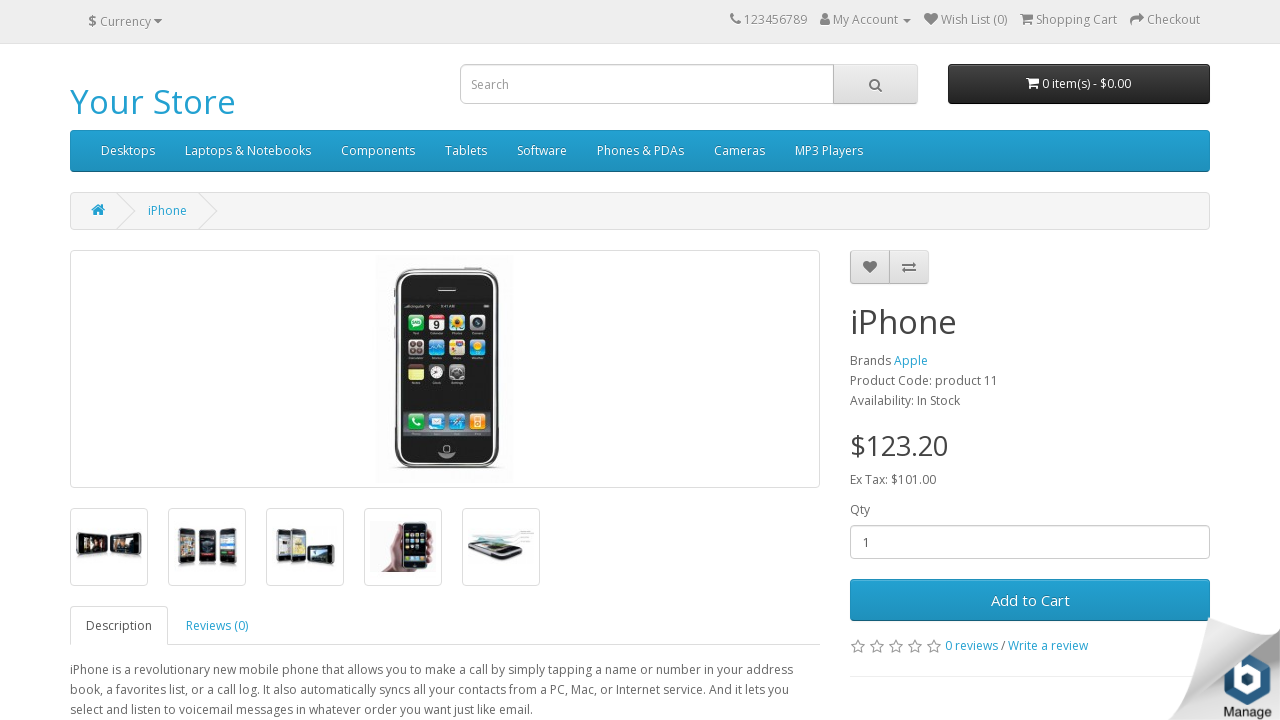

Clicked Add to Cart button at (1030, 600) on #button-cart
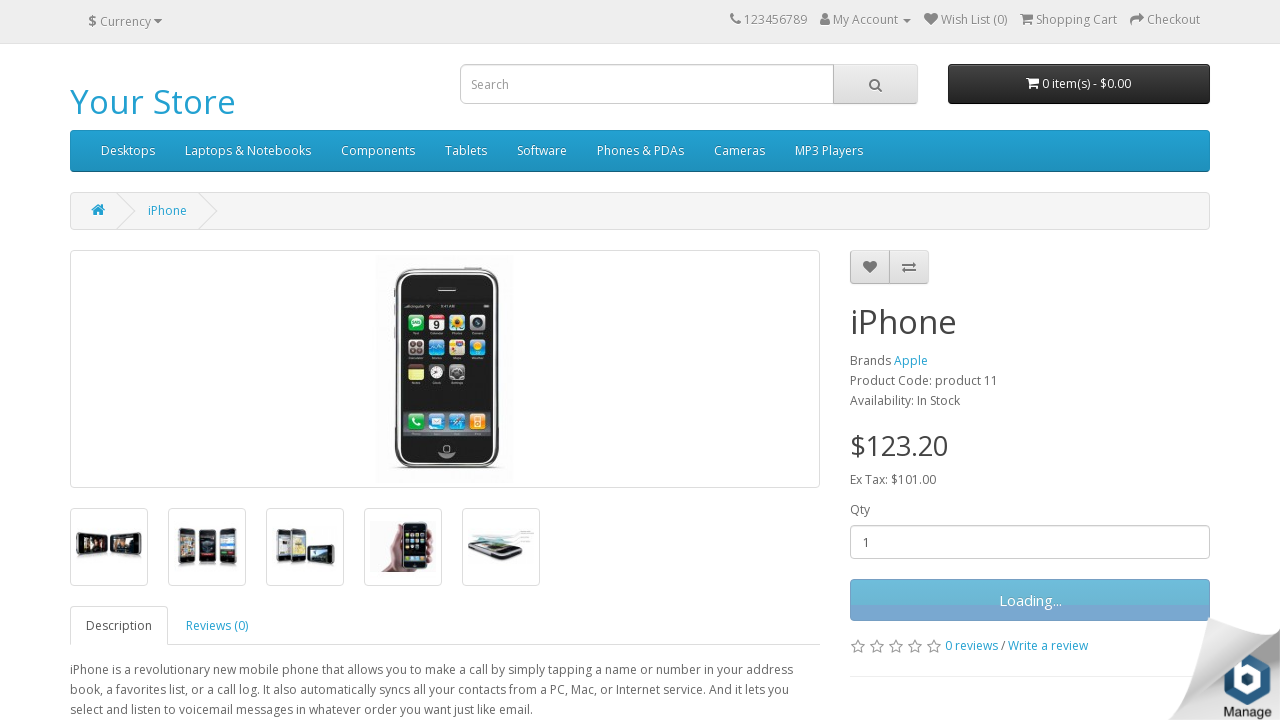

Clicked shopping cart icon at (1026, 19) on #top .fa-shopping-cart
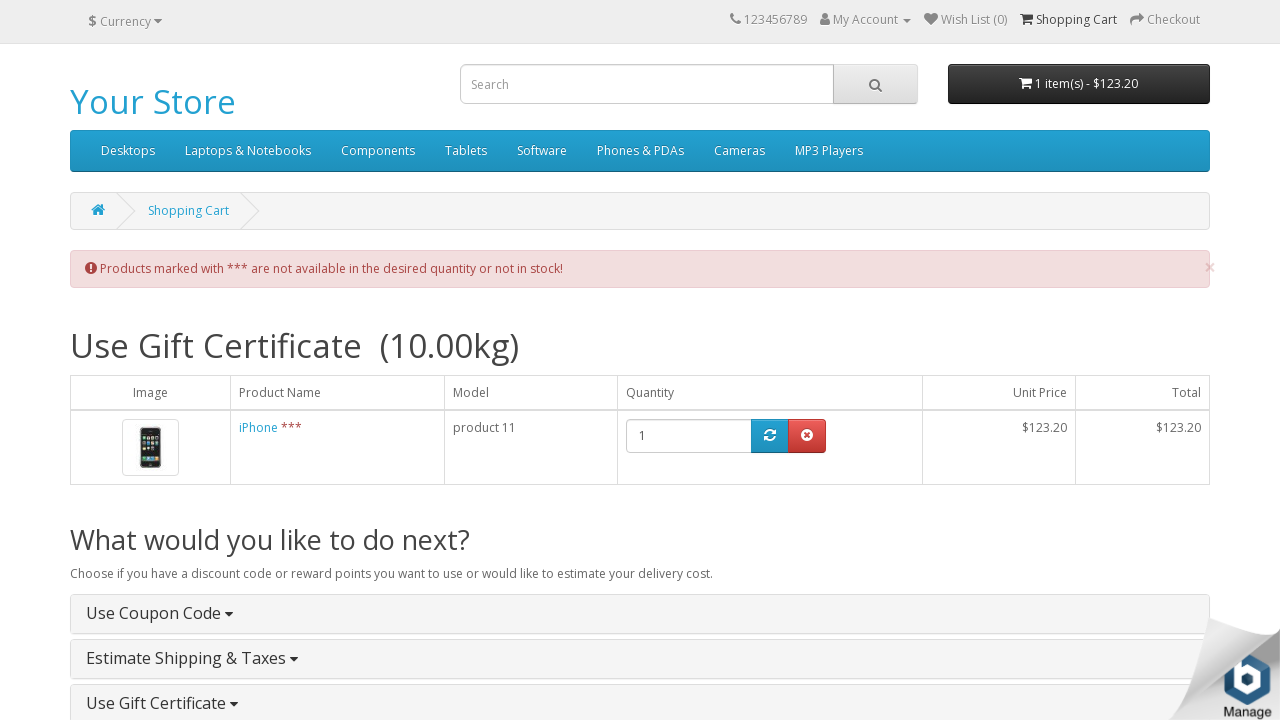

Clicked quantity input field at (689, 436) on .table-responsive input.form-control
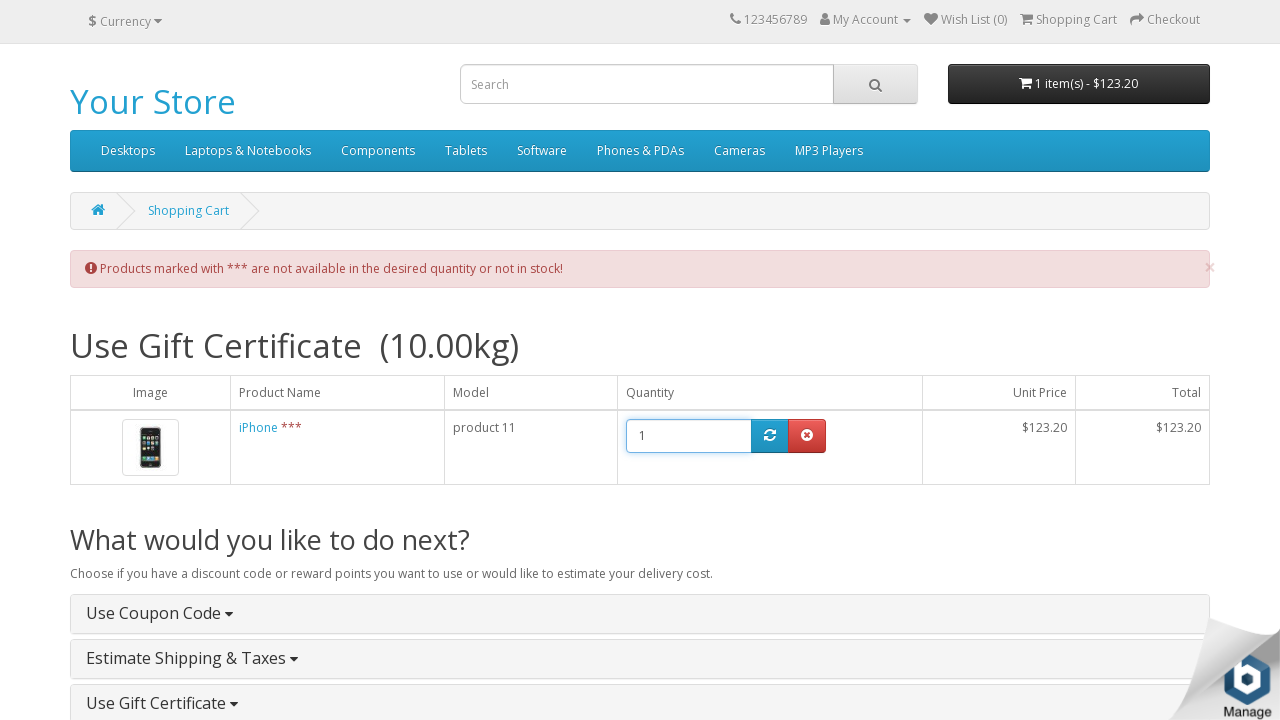

Verified quantity in cart is 1
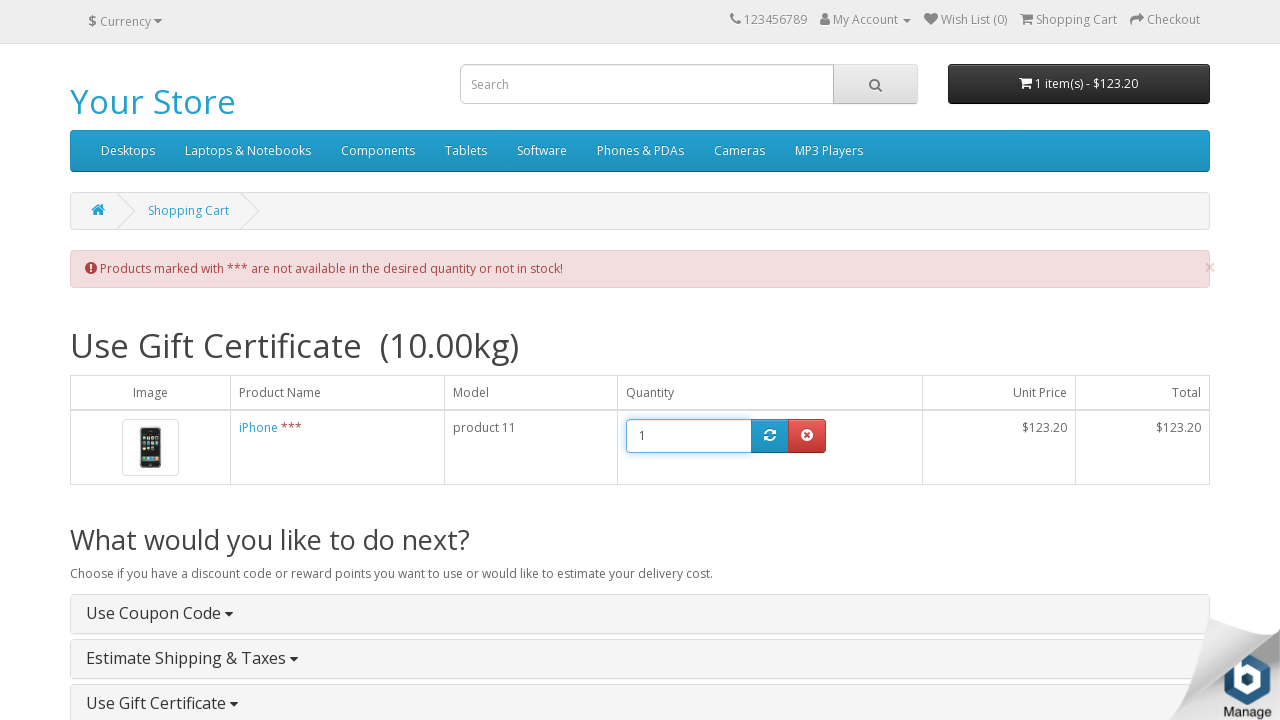

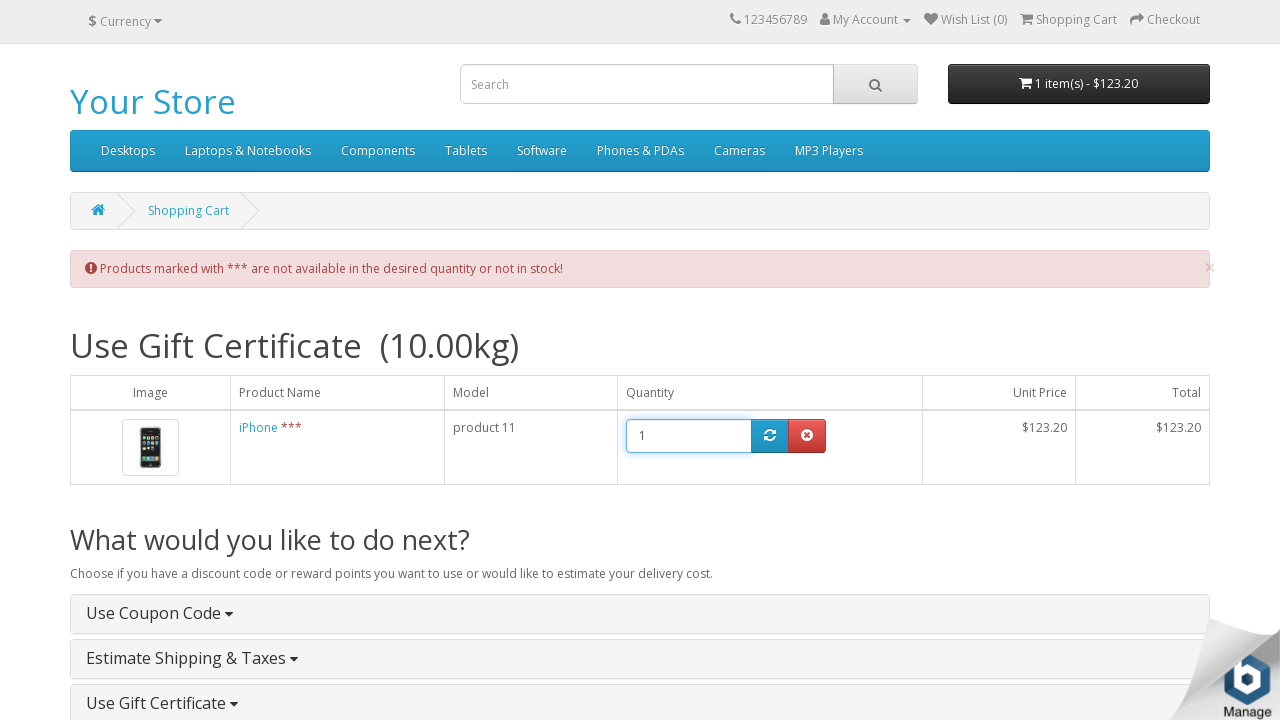